Navigates to a demo web table page and verifies that the table with rows and columns is displayed properly

Starting URL: http://www.techlistic.com/2017/02/automate-demo-web-table-with-selenium.html

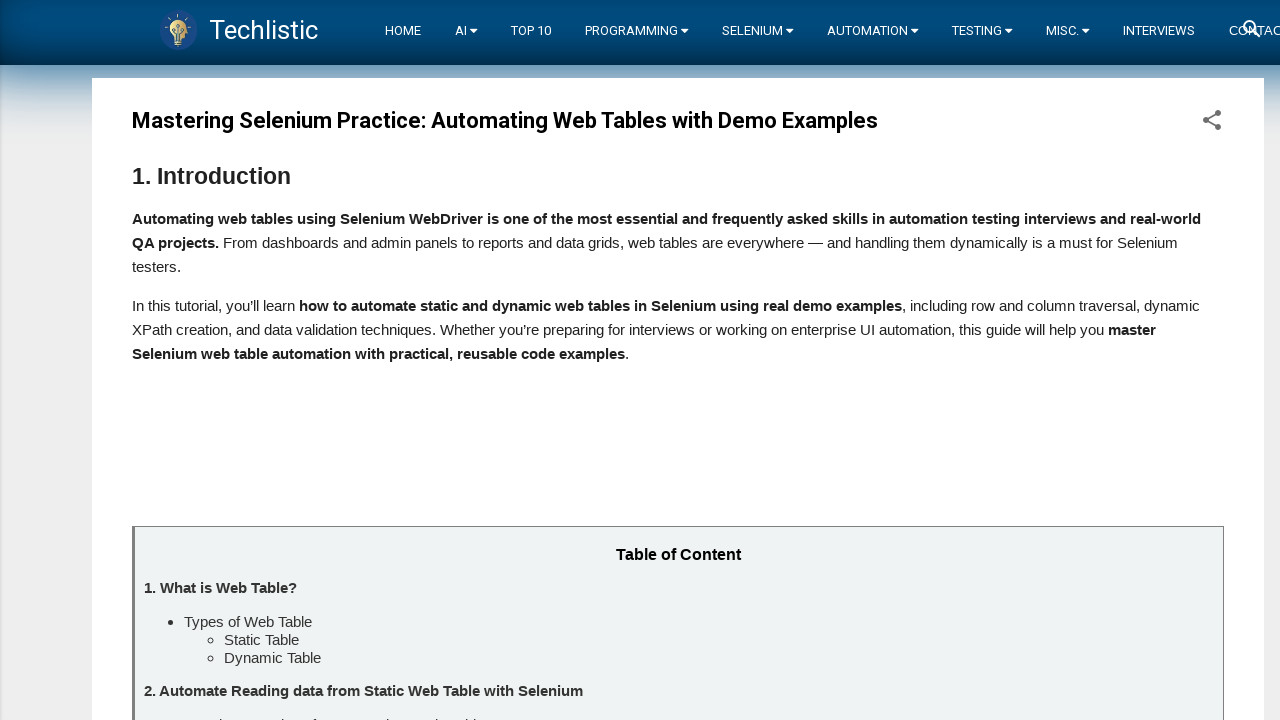

Navigated to demo web table page
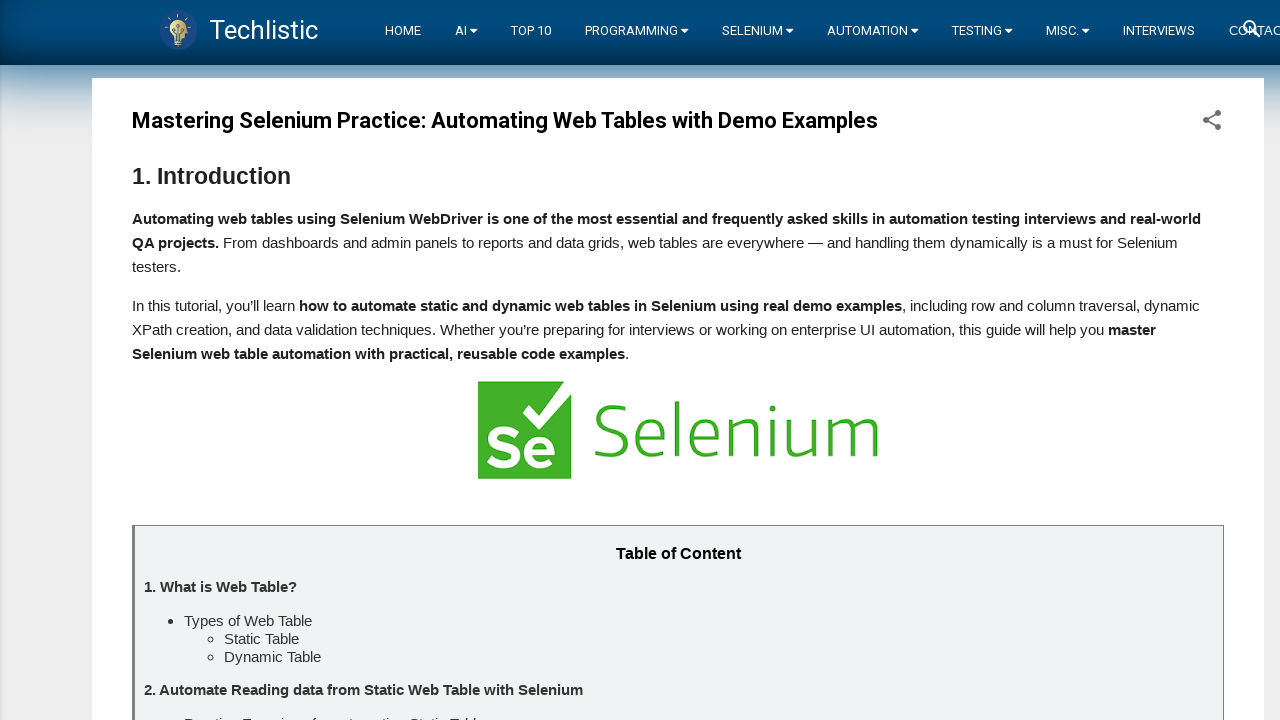

Table became visible on the page
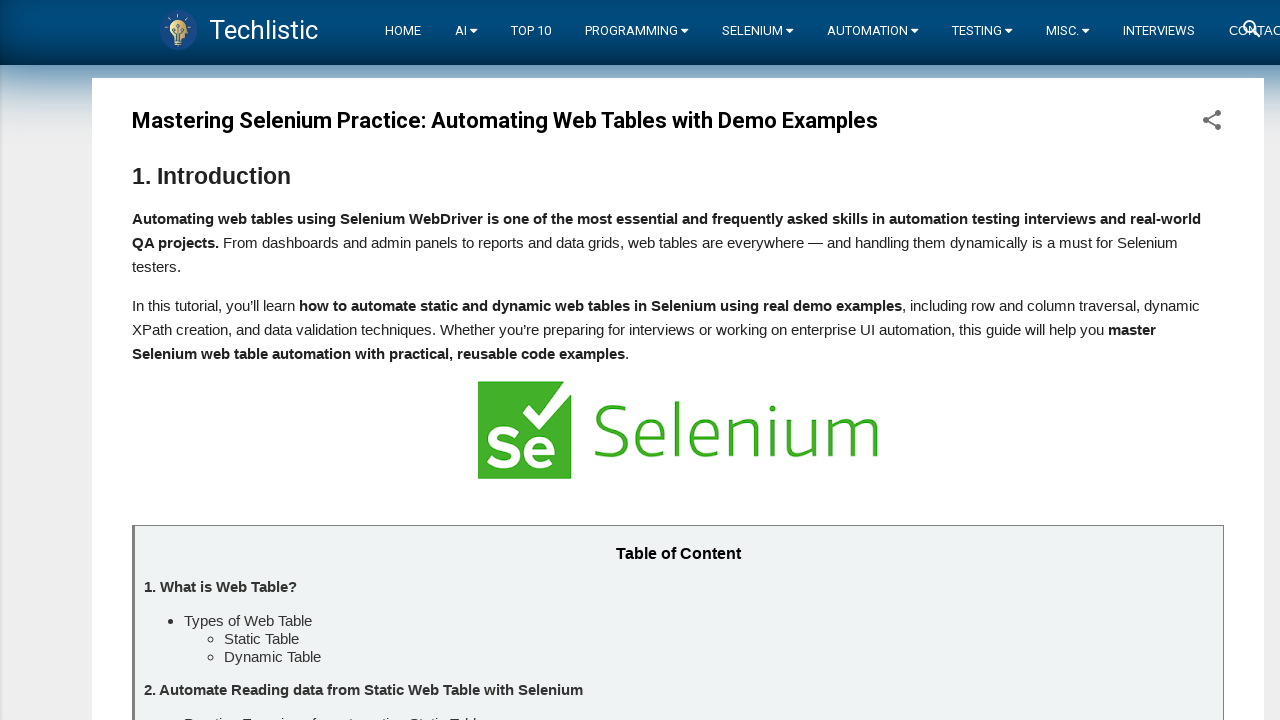

Table rows are present and loaded
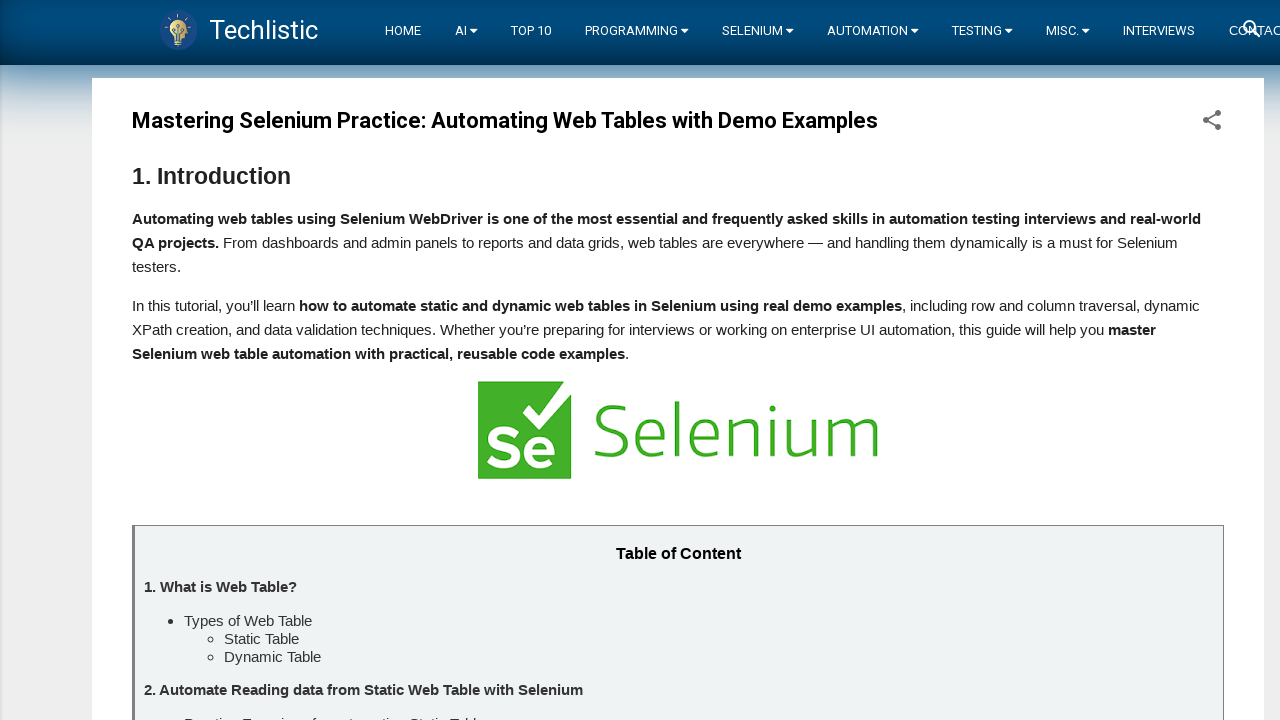

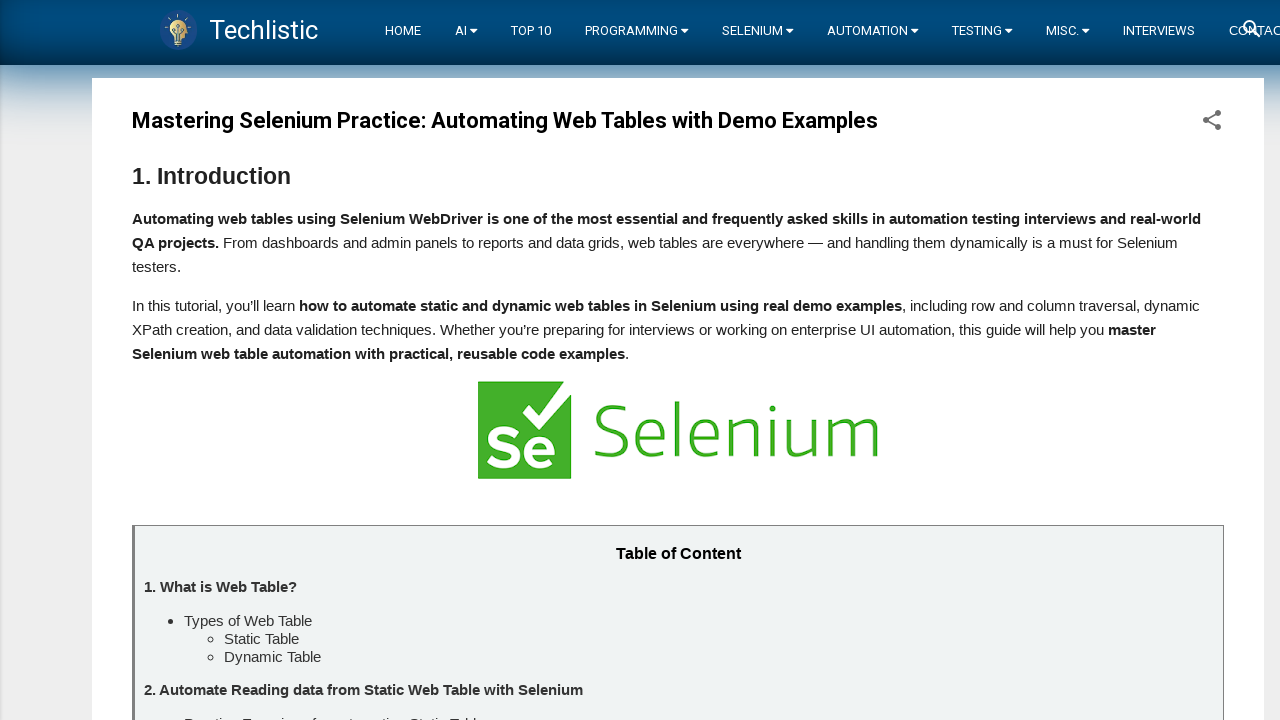